Navigates to Parabank website and locates the services link element using an advanced CSS selector

Starting URL: https://parabank.parasoft.com/parabank/index.htm

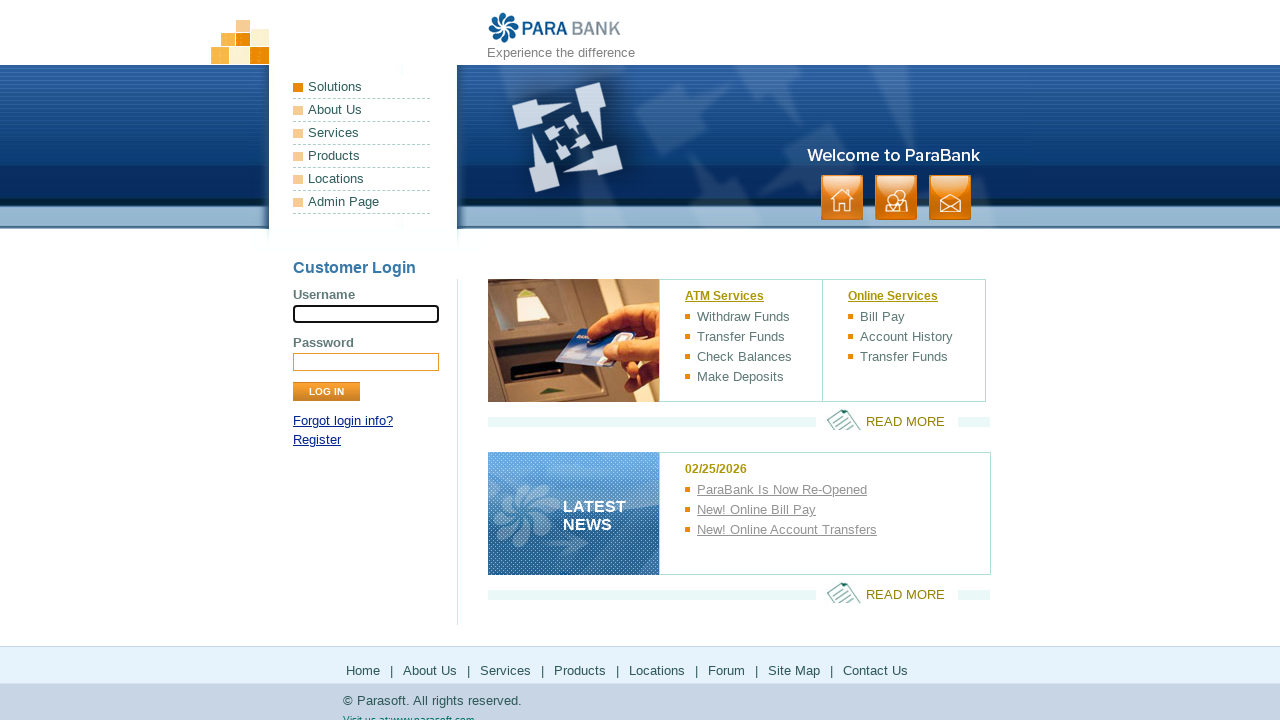

Navigated to Parabank website
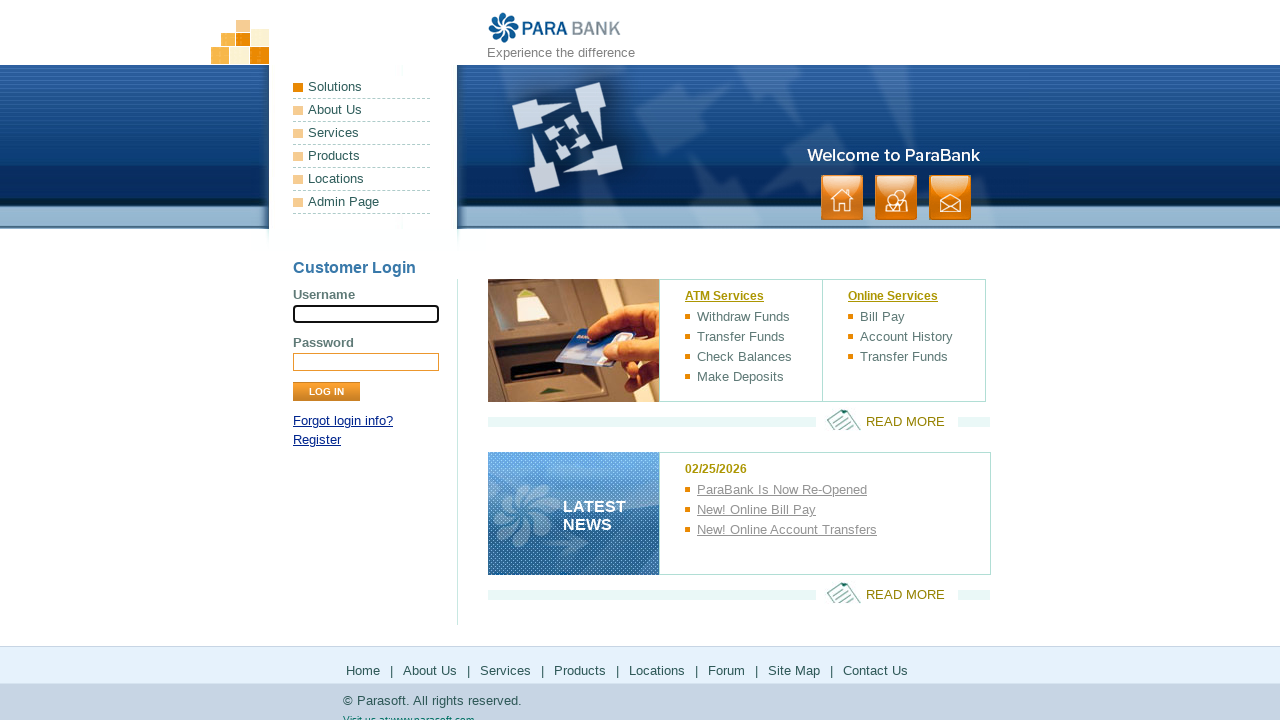

Located and clicked the services link using advanced CSS selector at (362, 133) on ul[class='leftmenu'] > li > a[href='services.htm']
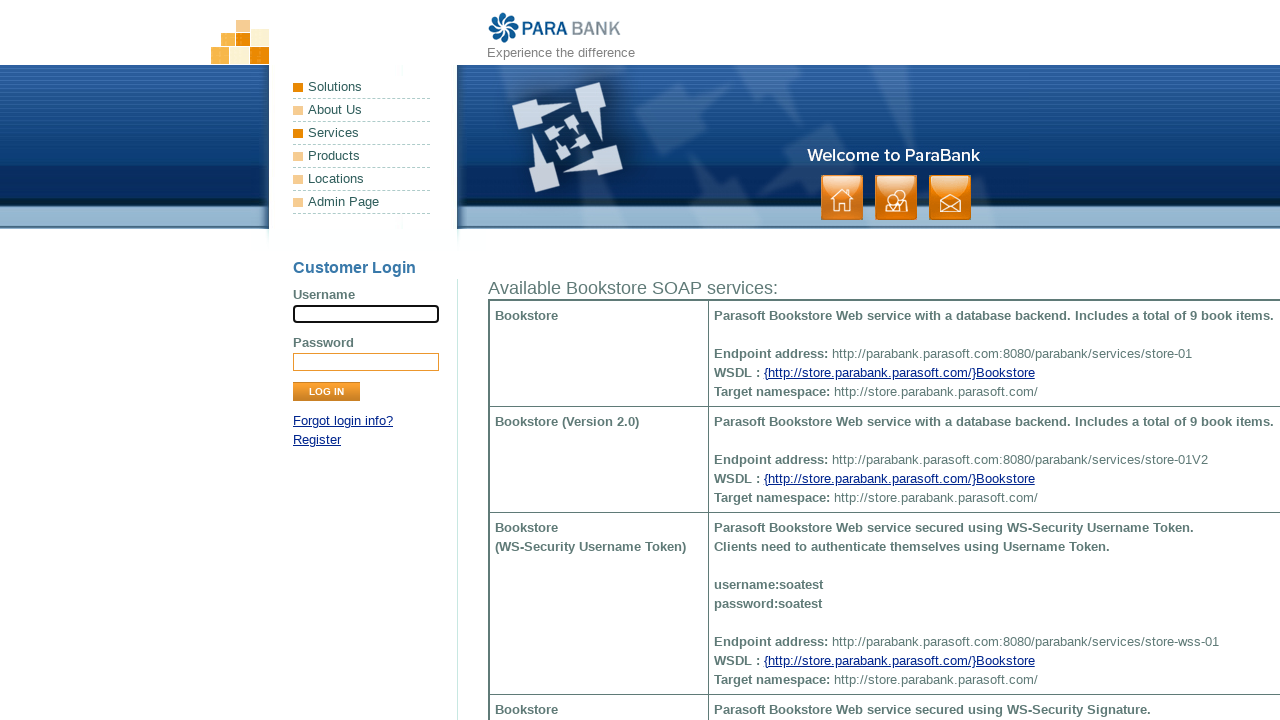

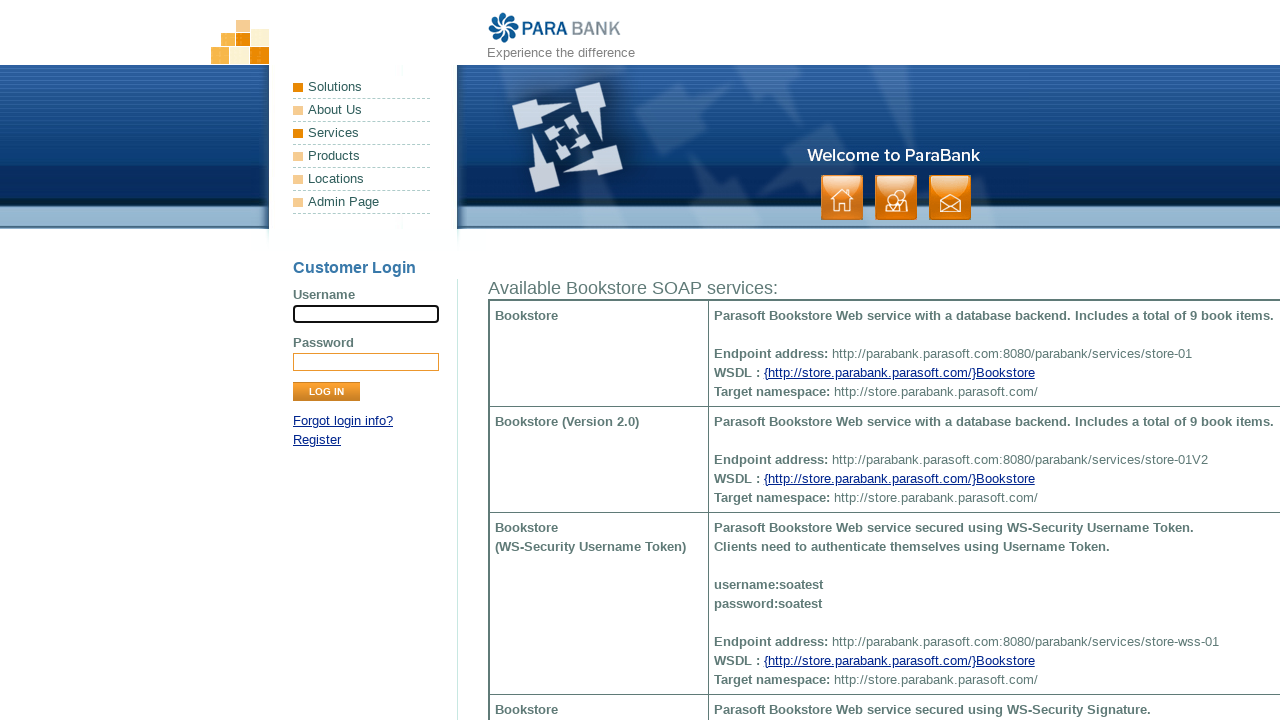